Tests the Playwright documentation website by verifying the homepage title contains "Playwright" and clicking on a navigation link to the Installation page

Starting URL: https://playwright.dev

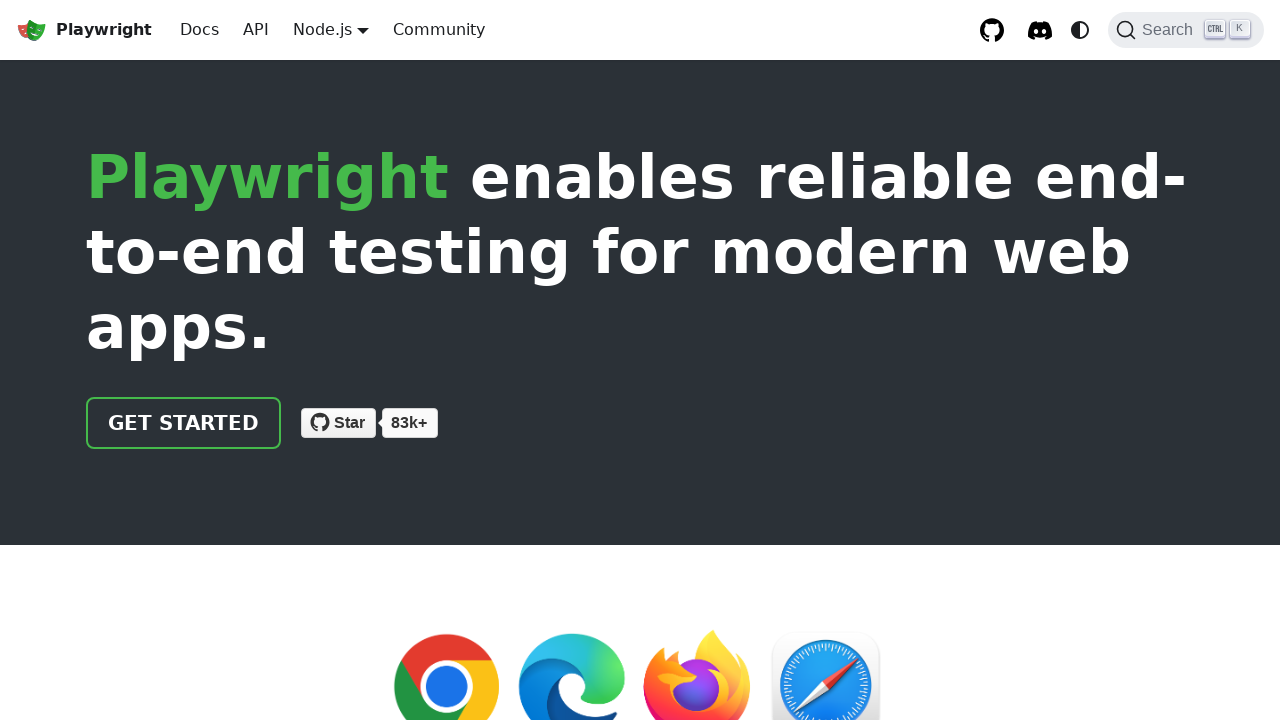

Verified page title contains 'Playwright'
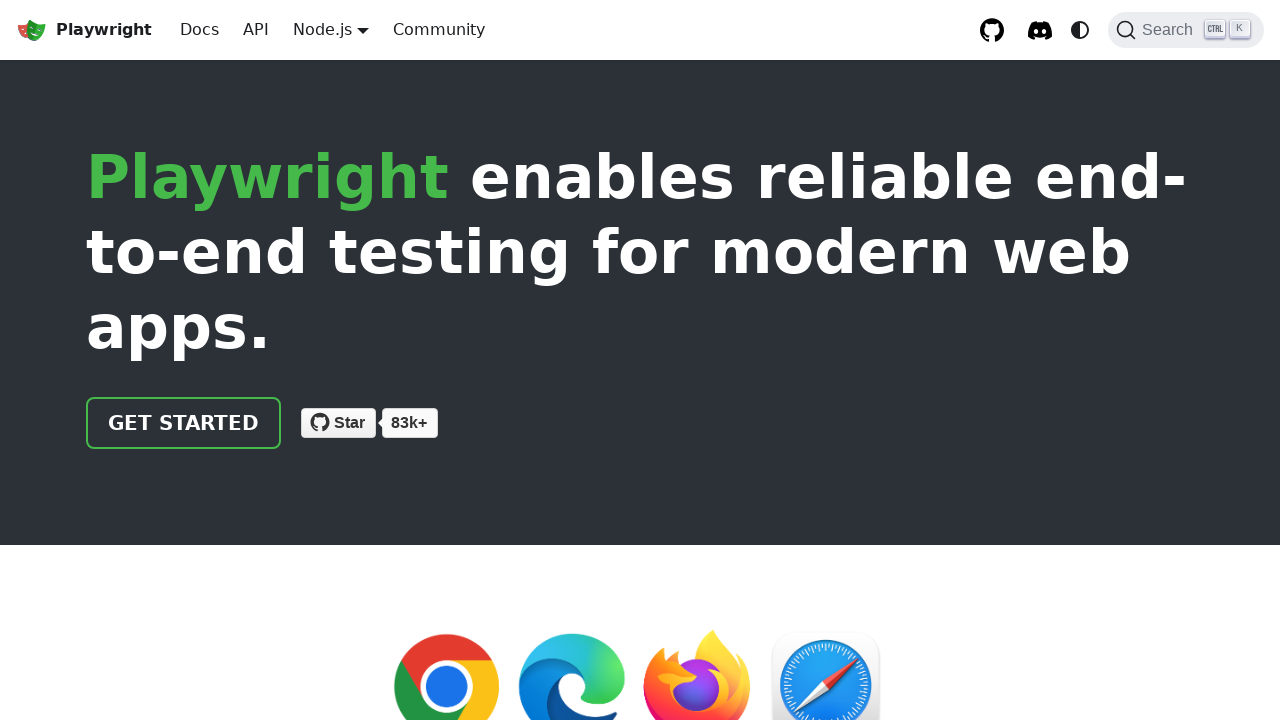

Clicked navigation link to Installation page at (184, 423) on xpath=//html/body/div/div[2]/header/div/div/a
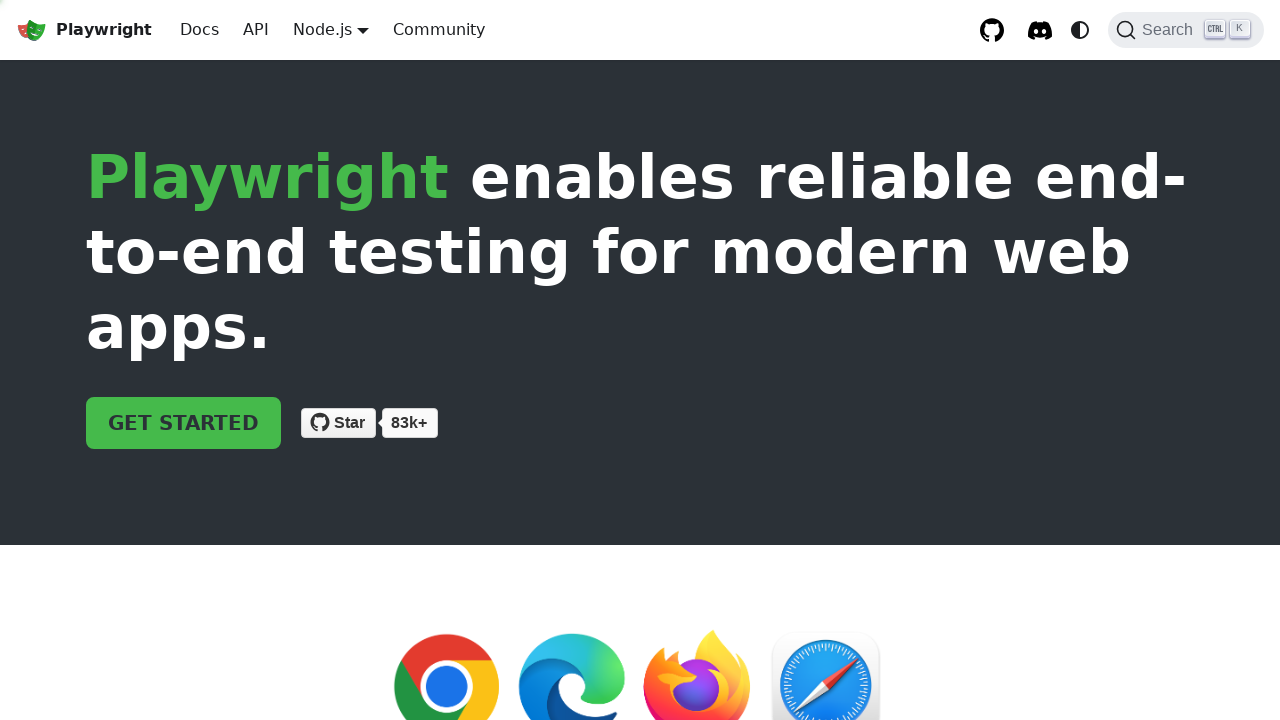

Verified page title is 'Installation | Playwright'
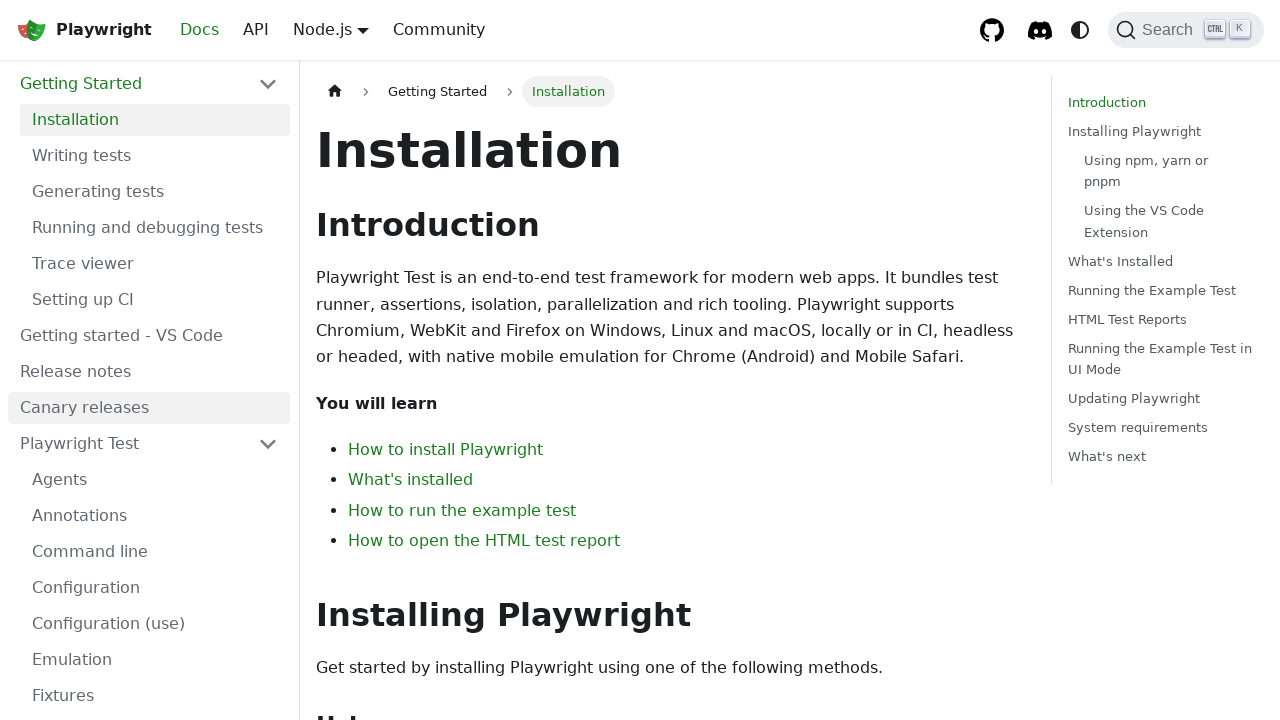

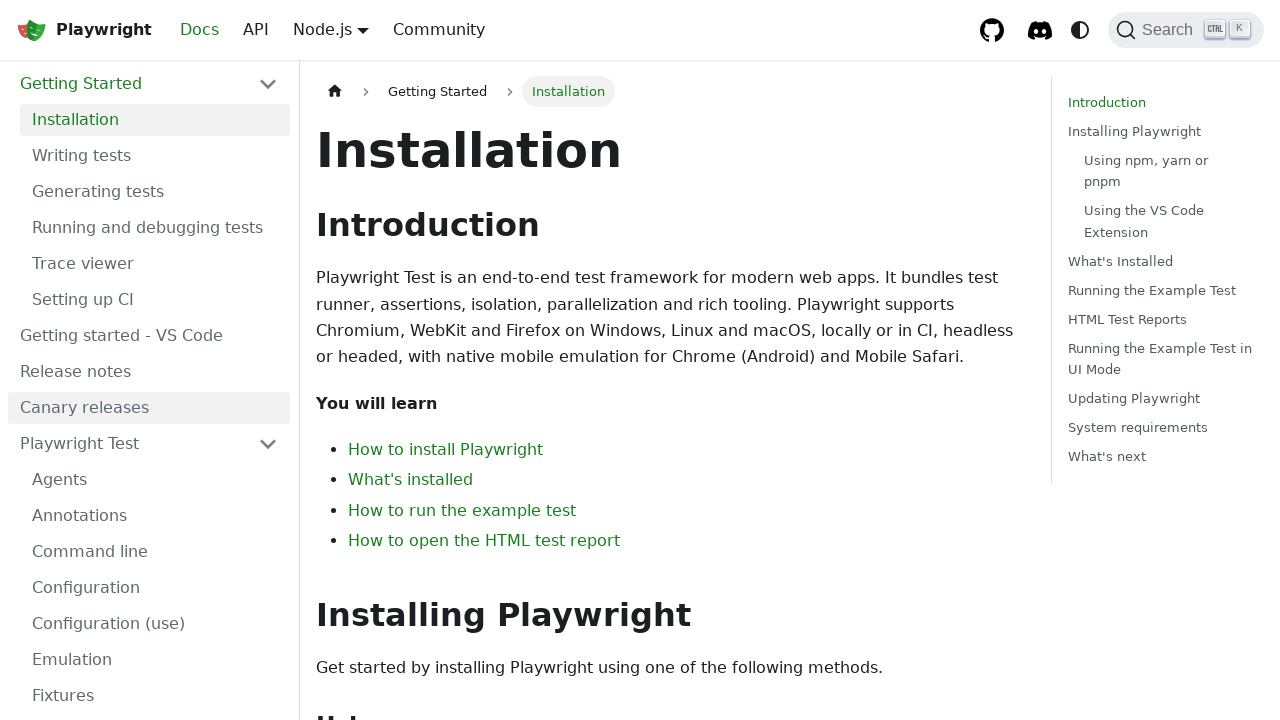